Navigates to the login practice page using the default page fixture to verify page loads correctly

Starting URL: https://rahulshettyacademy.com/loginpagePractise/

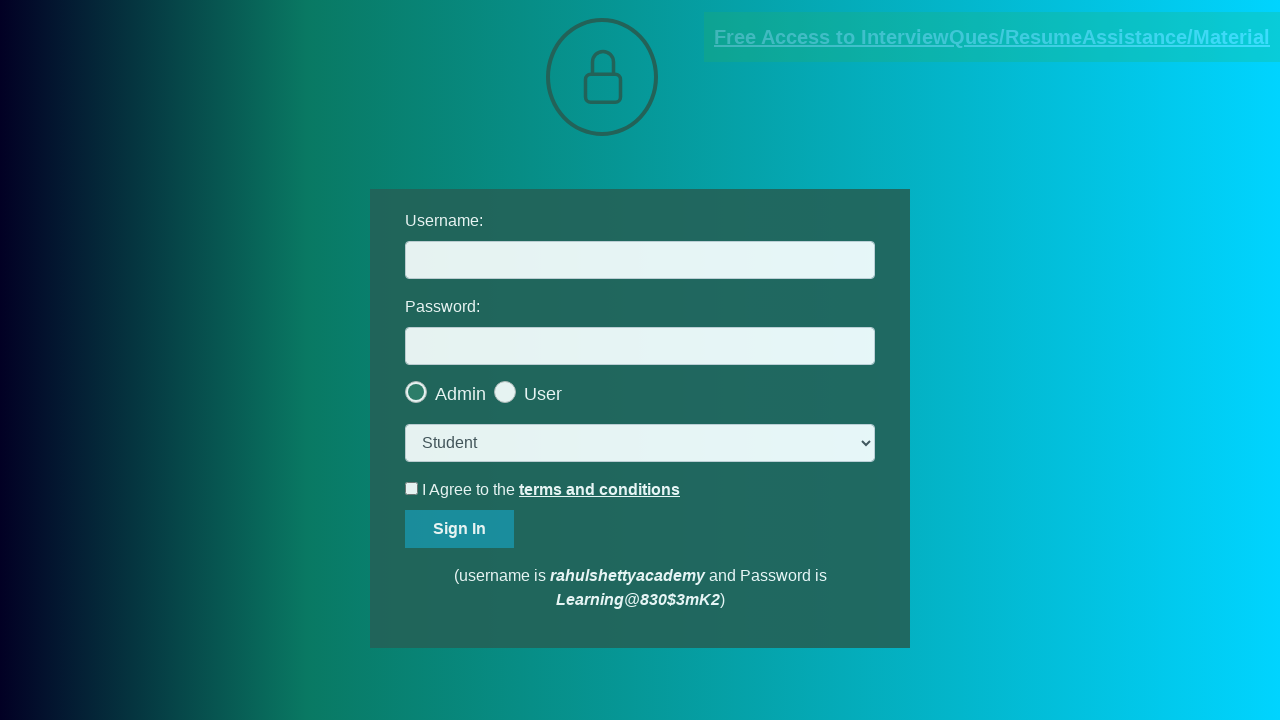

Waited for DOM content to load on login practice page
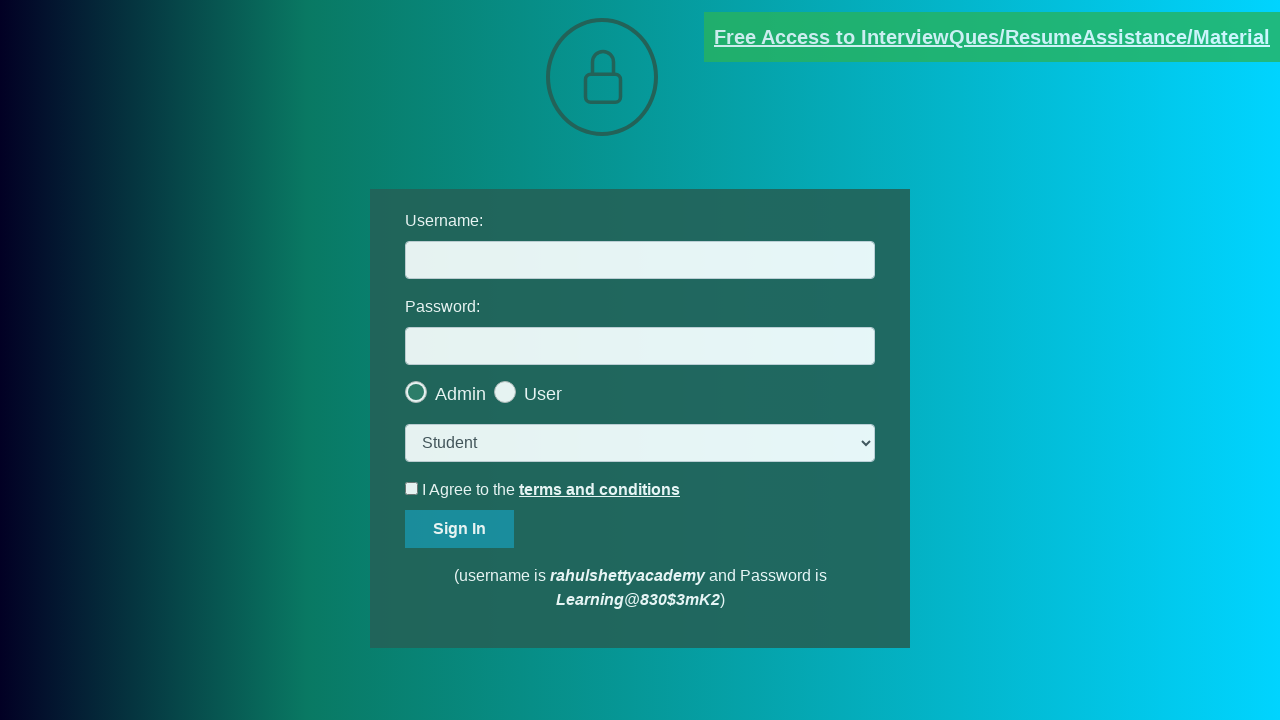

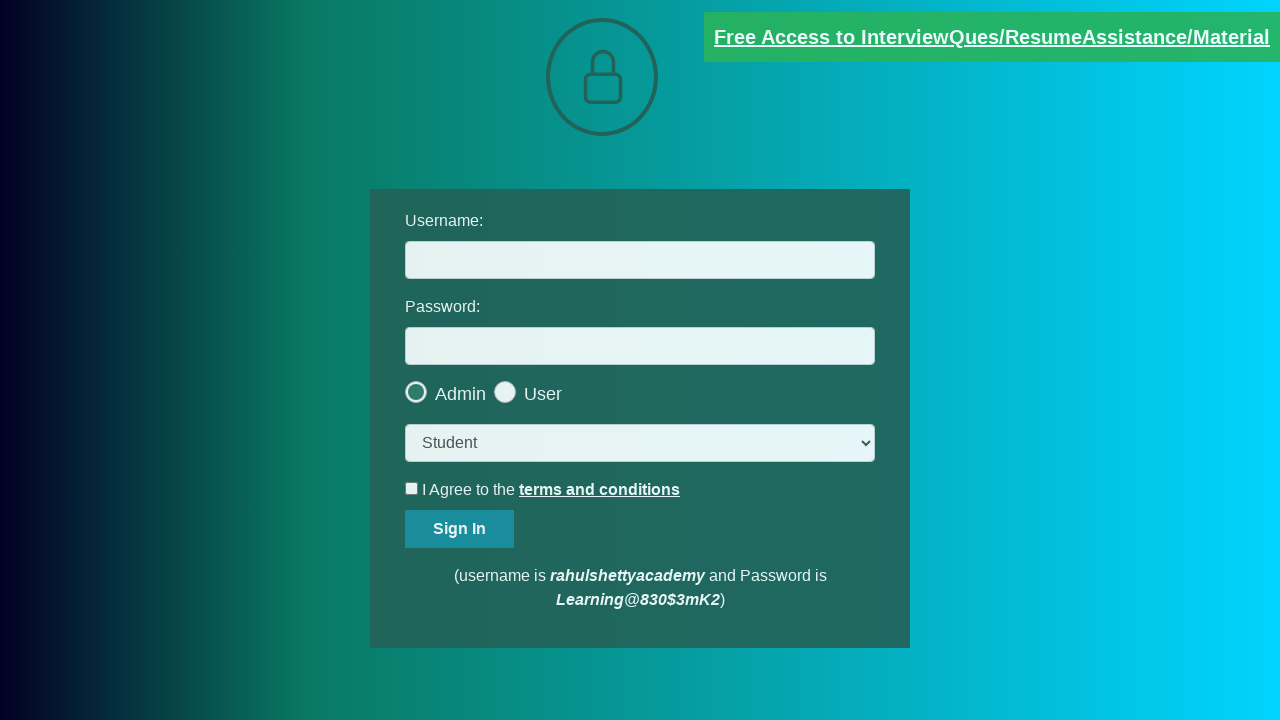